Tests right-click context menu functionality by right-clicking on an element and handling the alert

Starting URL: https://the-internet.herokuapp.com/

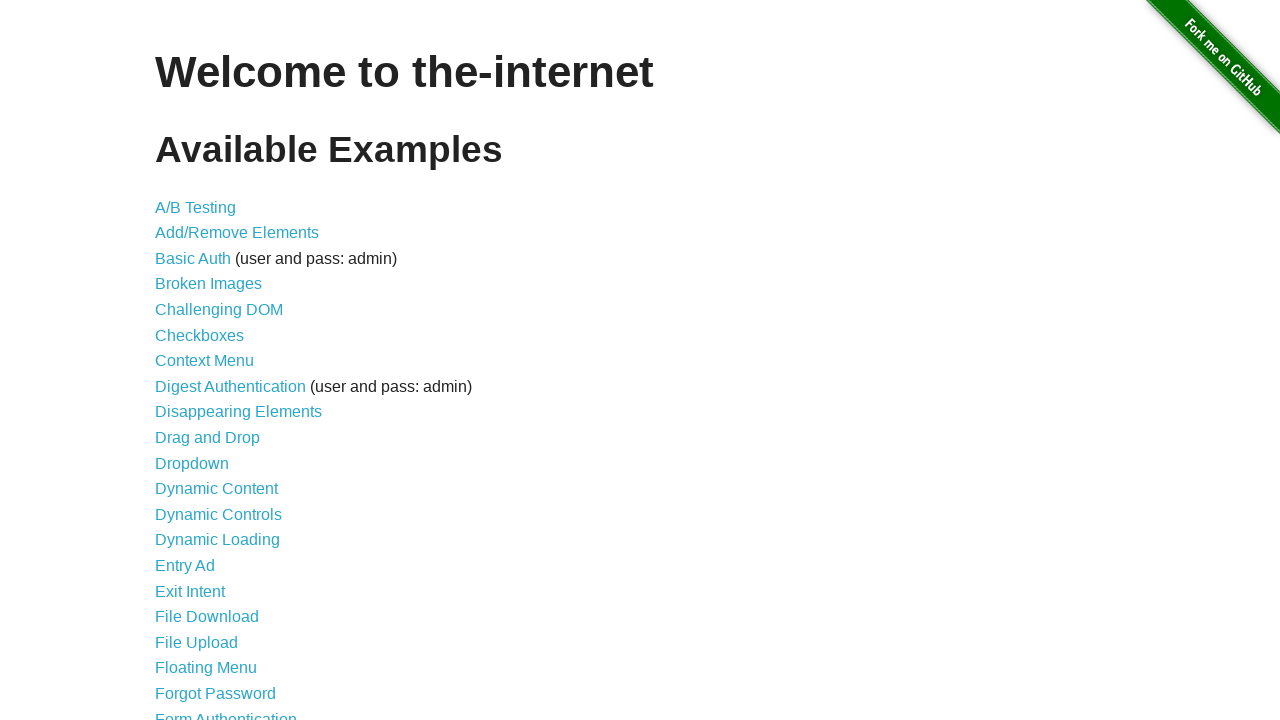

Clicked on Context Menu link at (204, 361) on xpath=//a[text()='Context Menu']
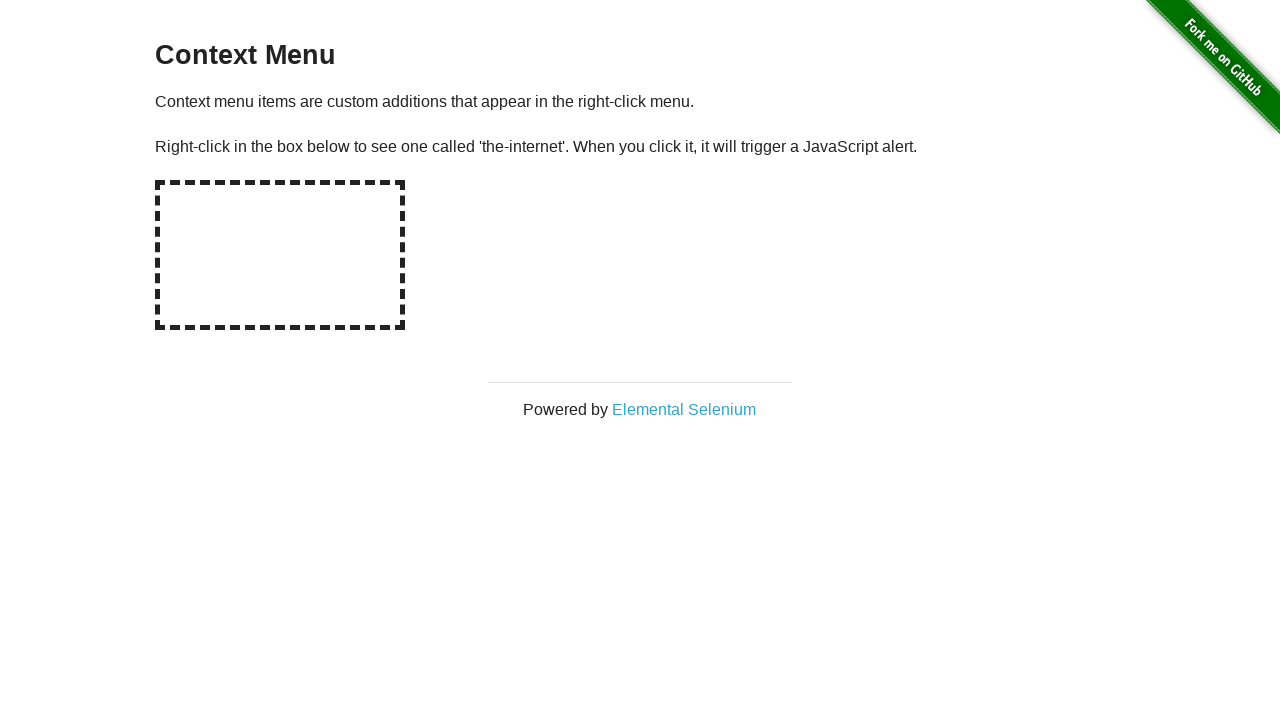

Right-clicked on the context menu hot-spot element at (280, 255) on //div[@id='hot-spot']
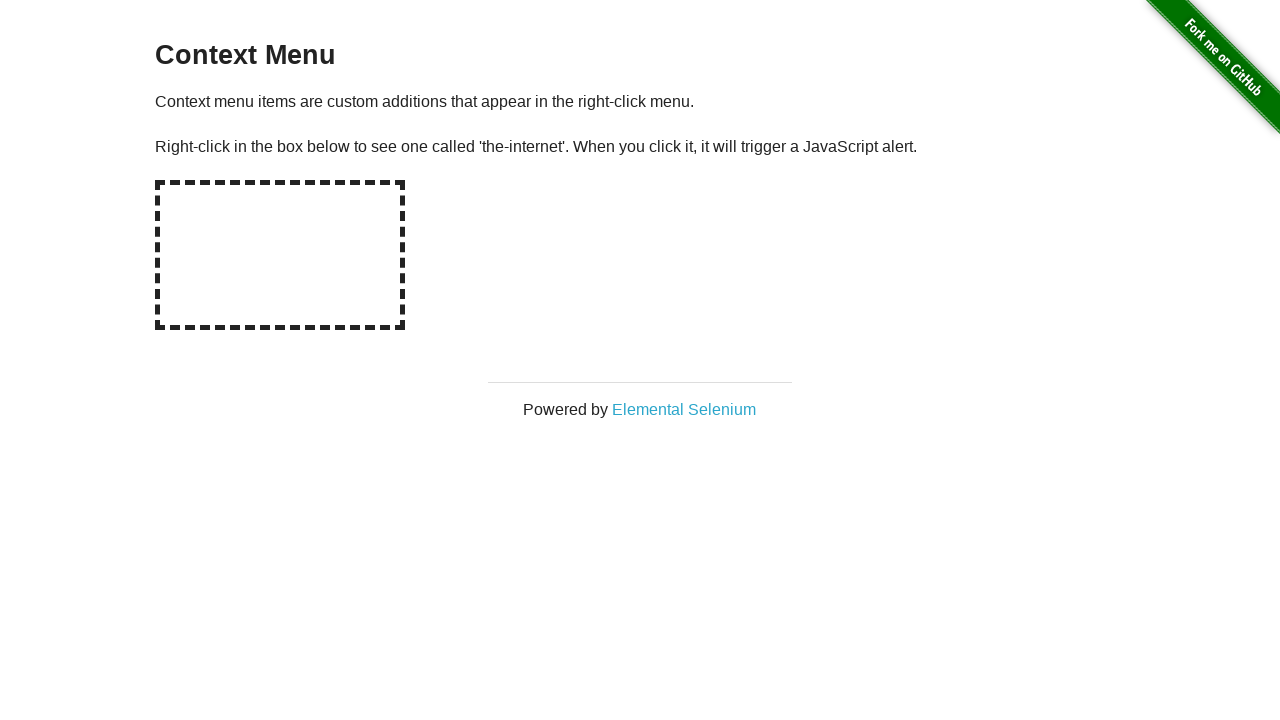

Set up dialog handler to accept alert from context menu
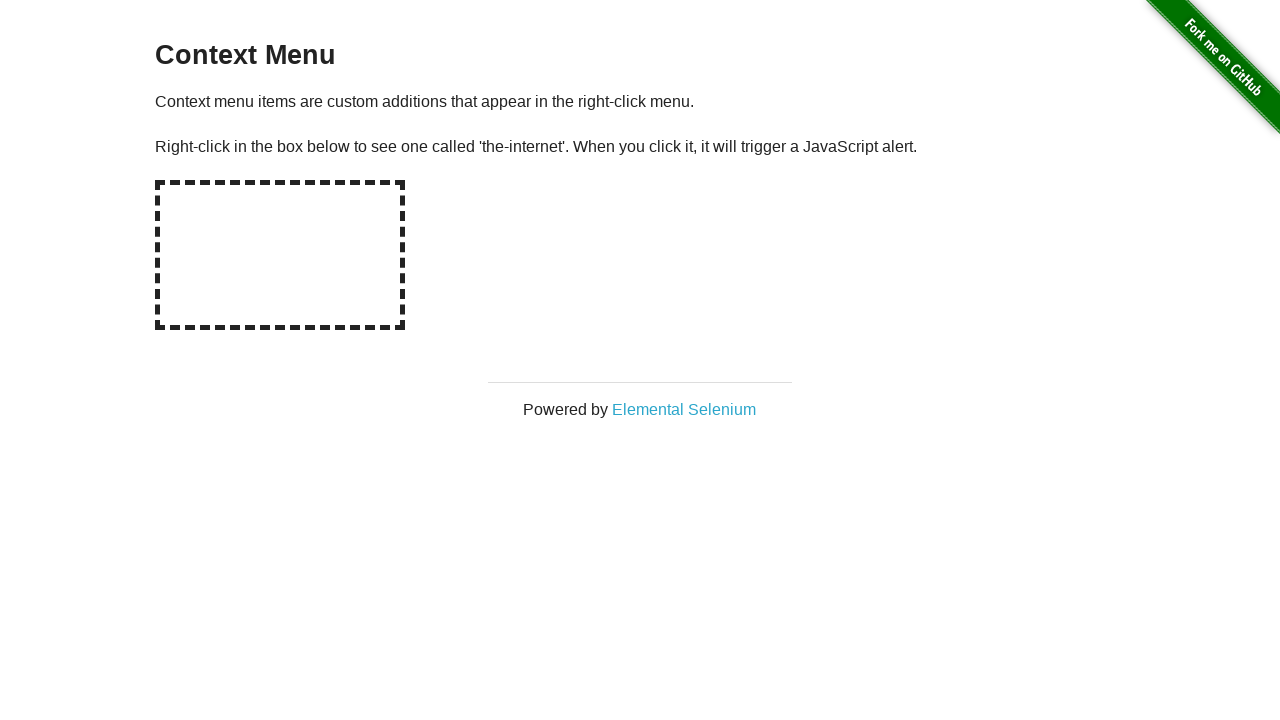

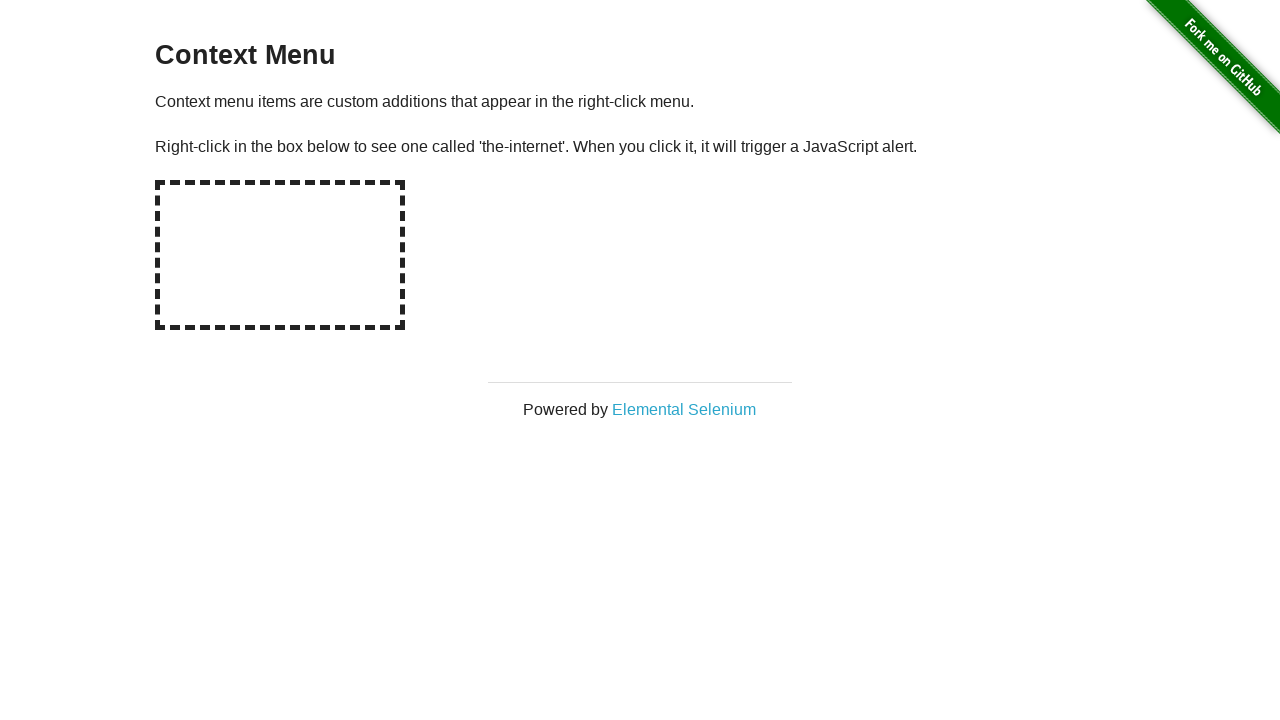